Tests dropdown select functionality on DemoQA by selecting the "White" option from an old-style HTML select menu using visible text.

Starting URL: https://demoqa.com/select-menu

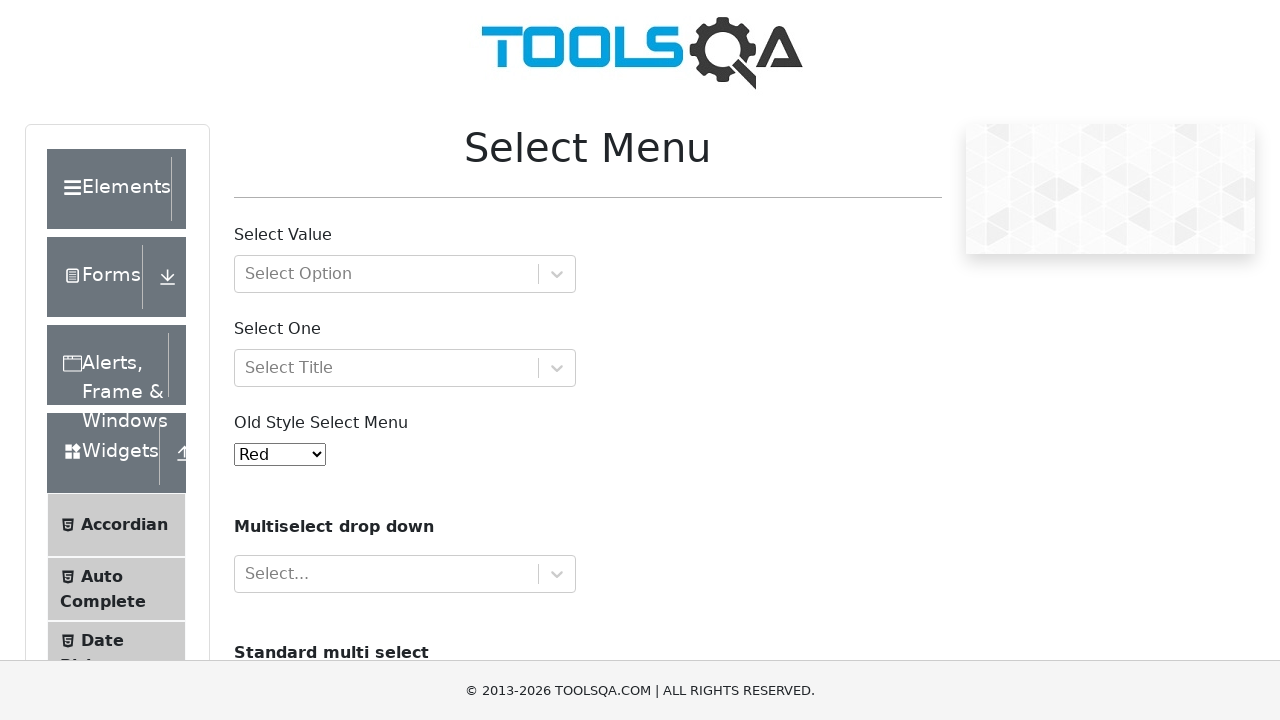

Selected 'White' option from old-style HTML select menu using visible text on #oldSelectMenu
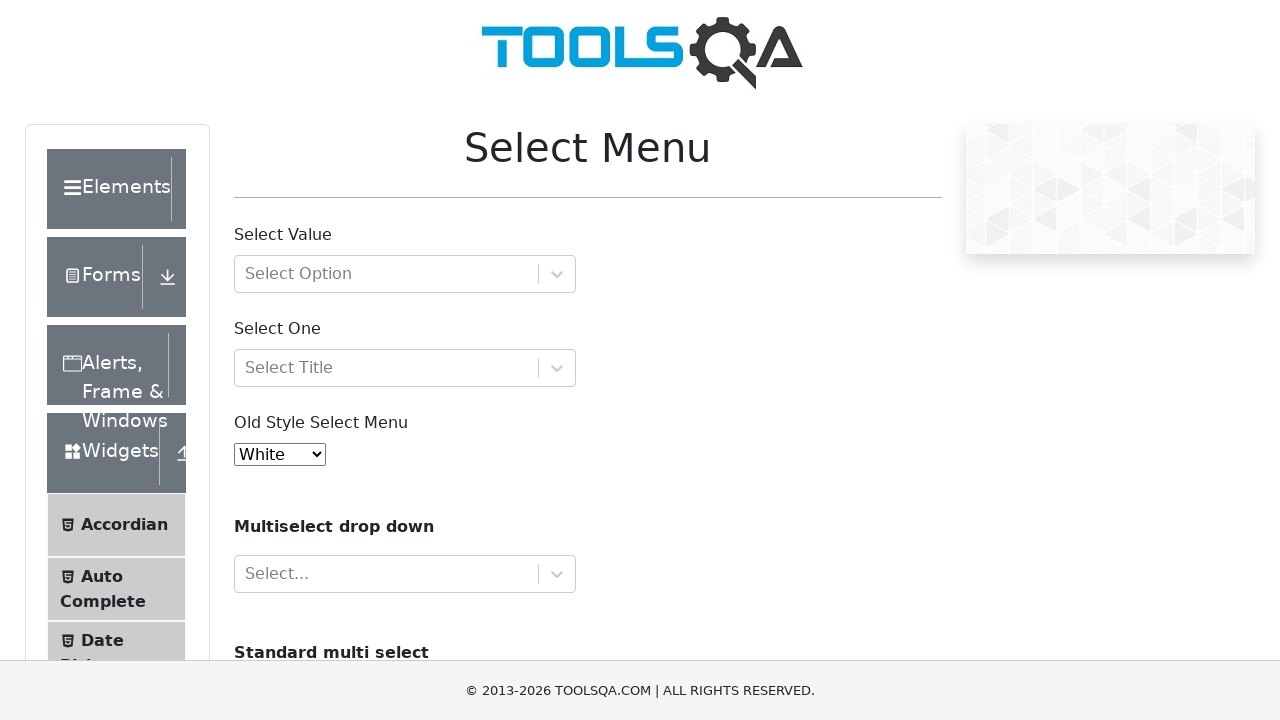

Waited 1 second to observe the selection
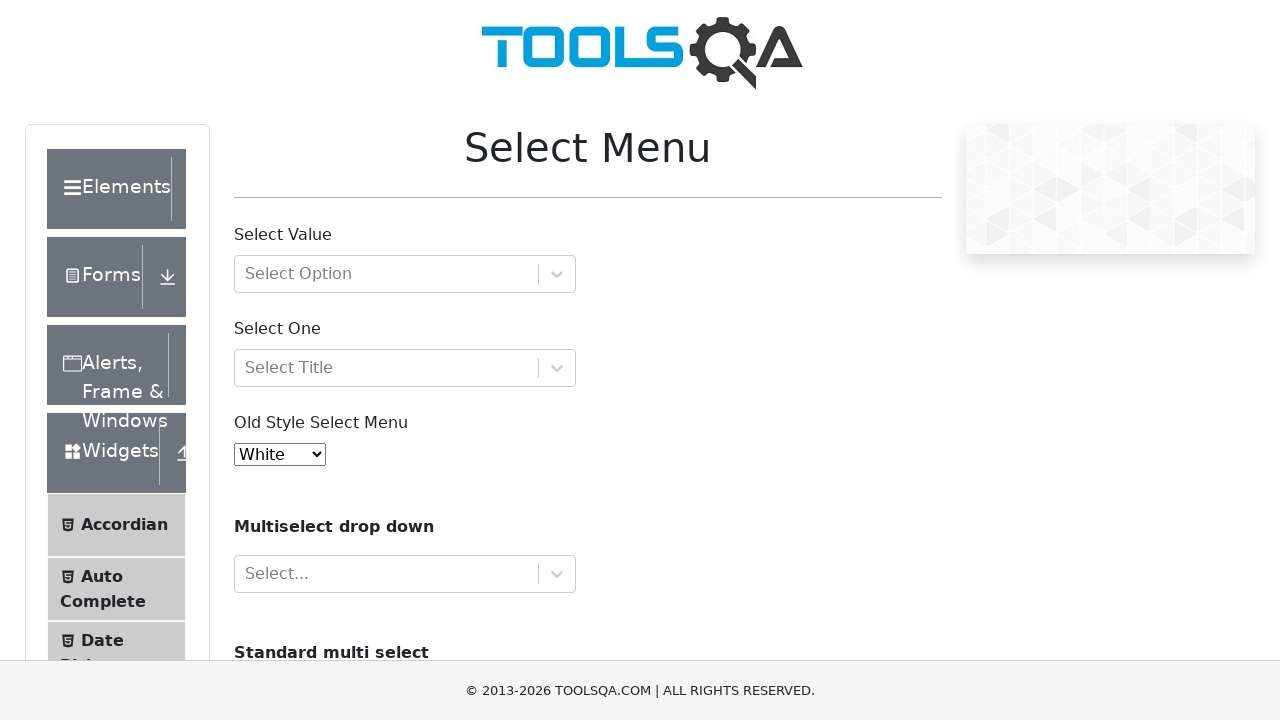

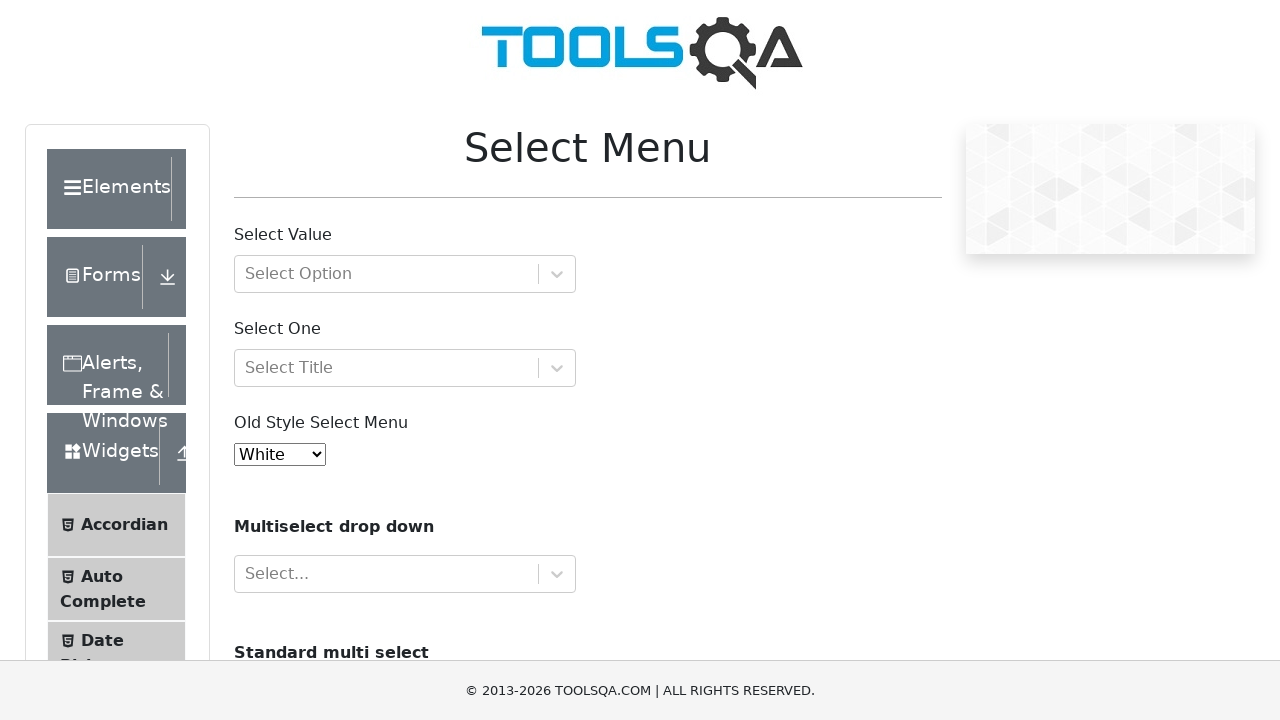